Tests drag and drop functionality by dragging column A to column B and verifying the swap

Starting URL: https://the-internet.herokuapp.com/drag_and_drop

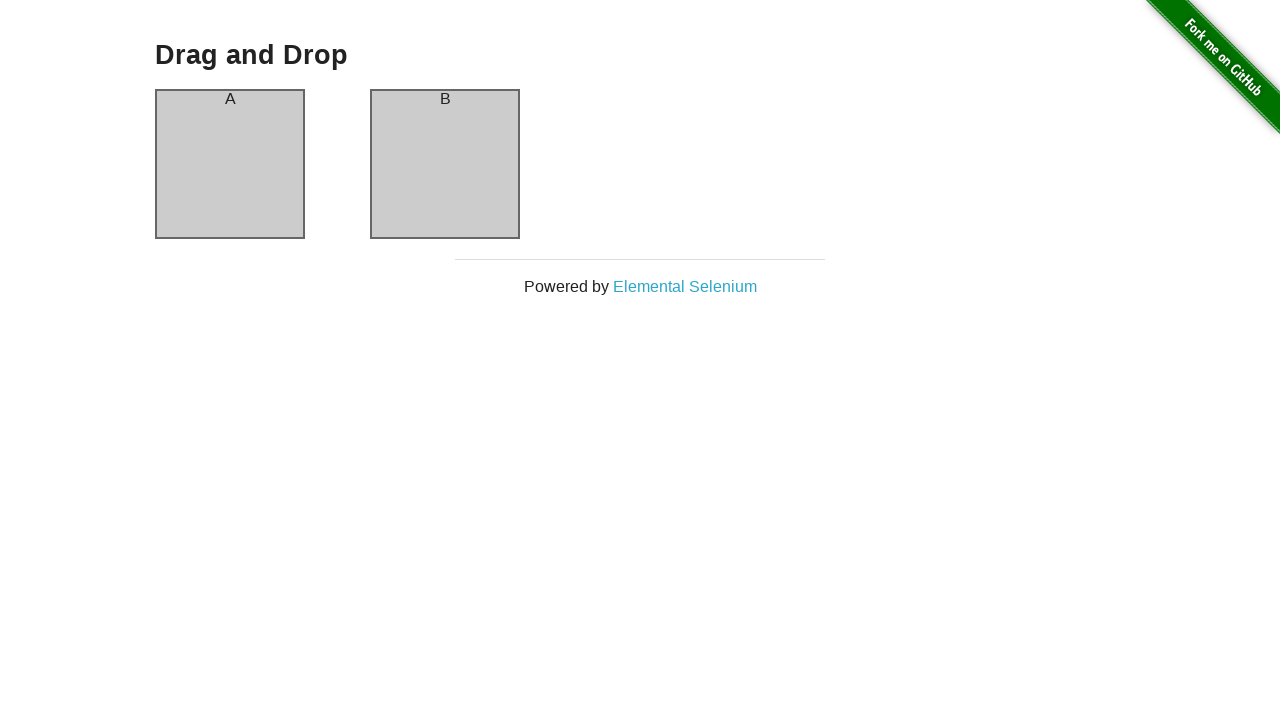

Located column A element
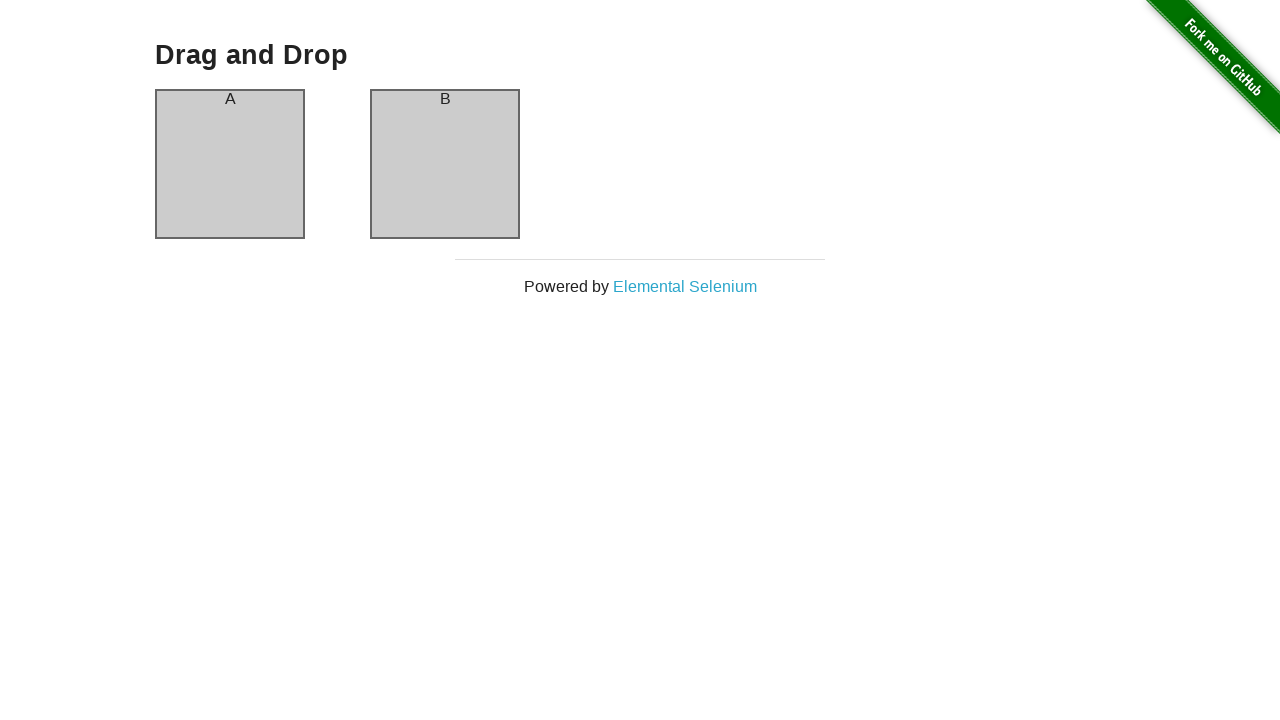

Located column B element
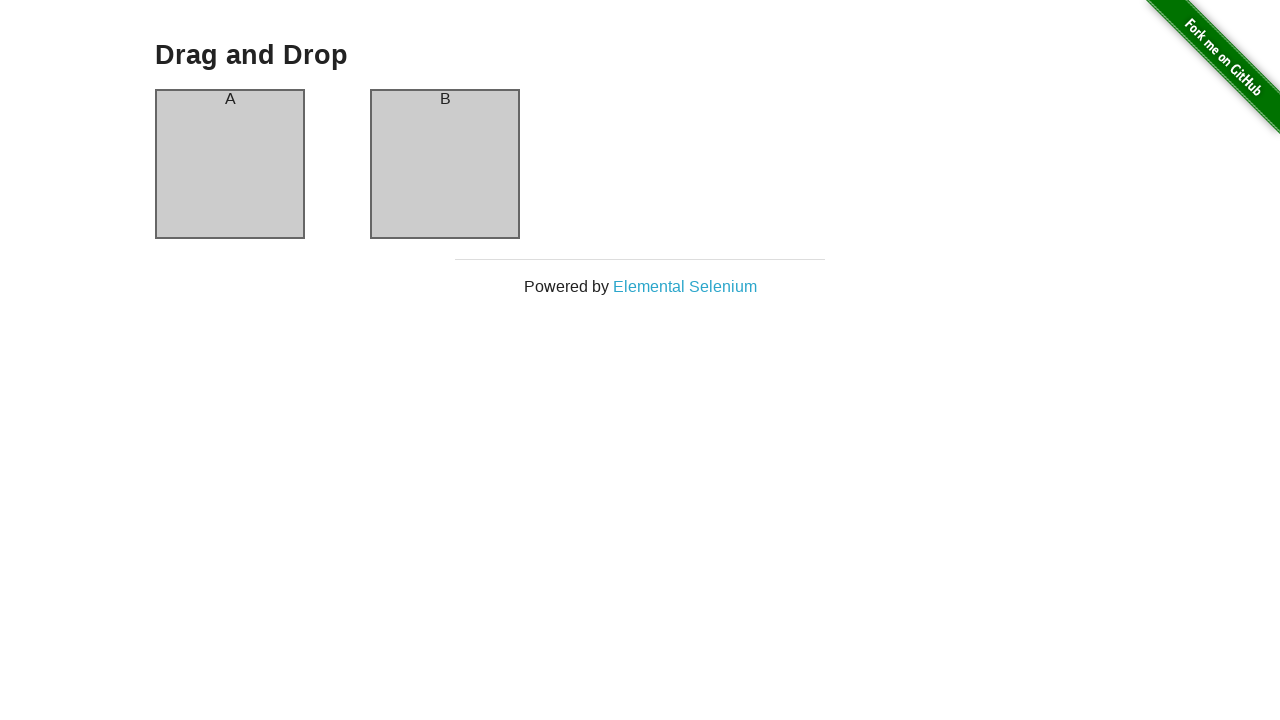

Verified column A initially contains text 'A'
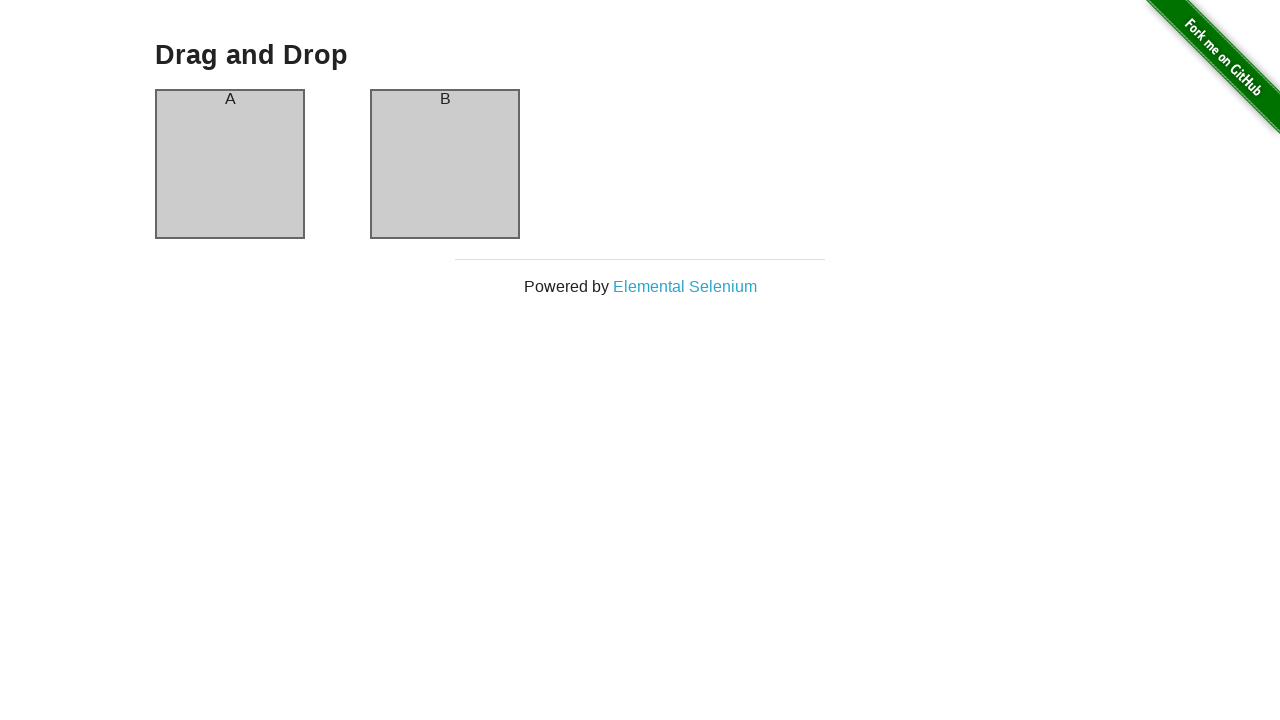

Dragged column A to column B at (445, 164)
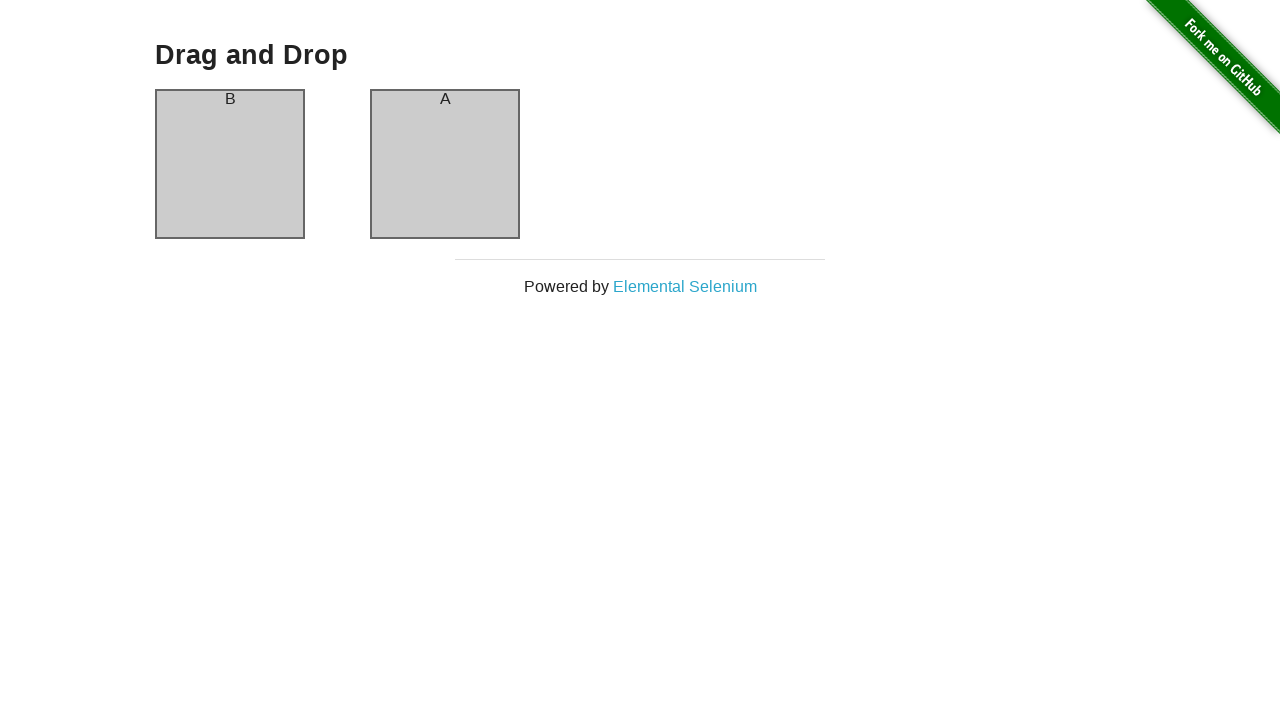

Verified columns have swapped - column A now contains text 'B'
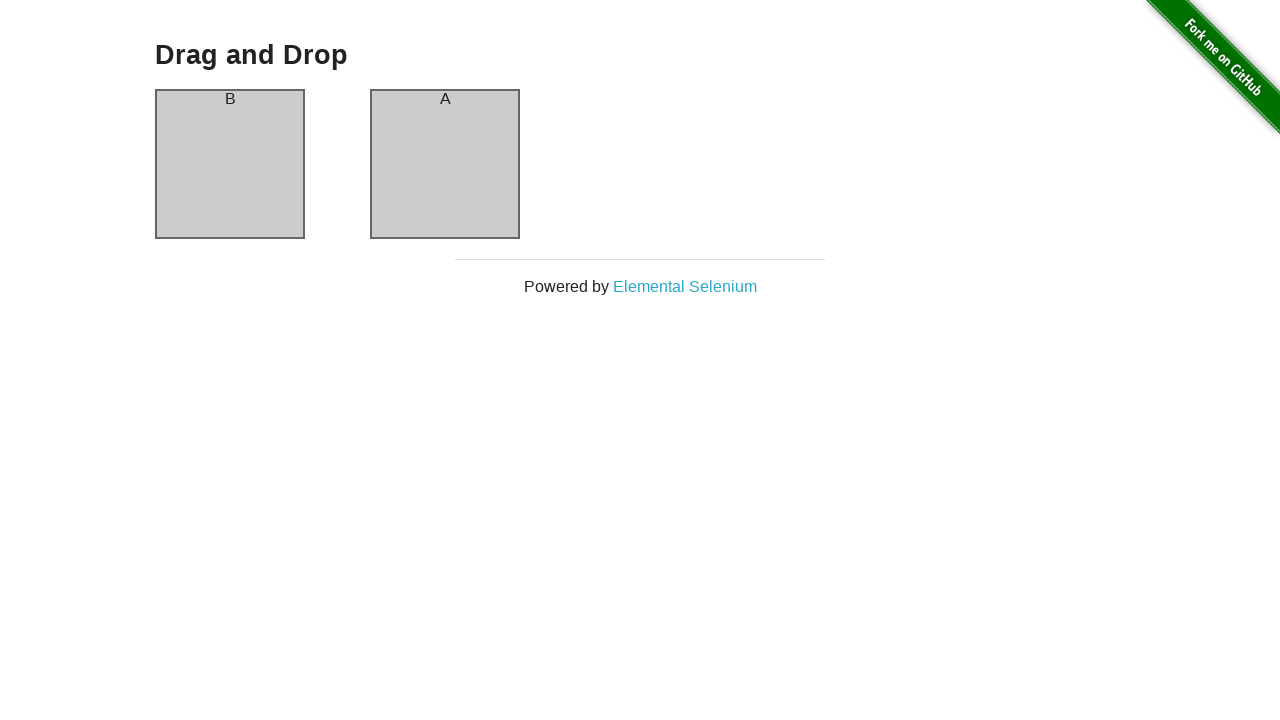

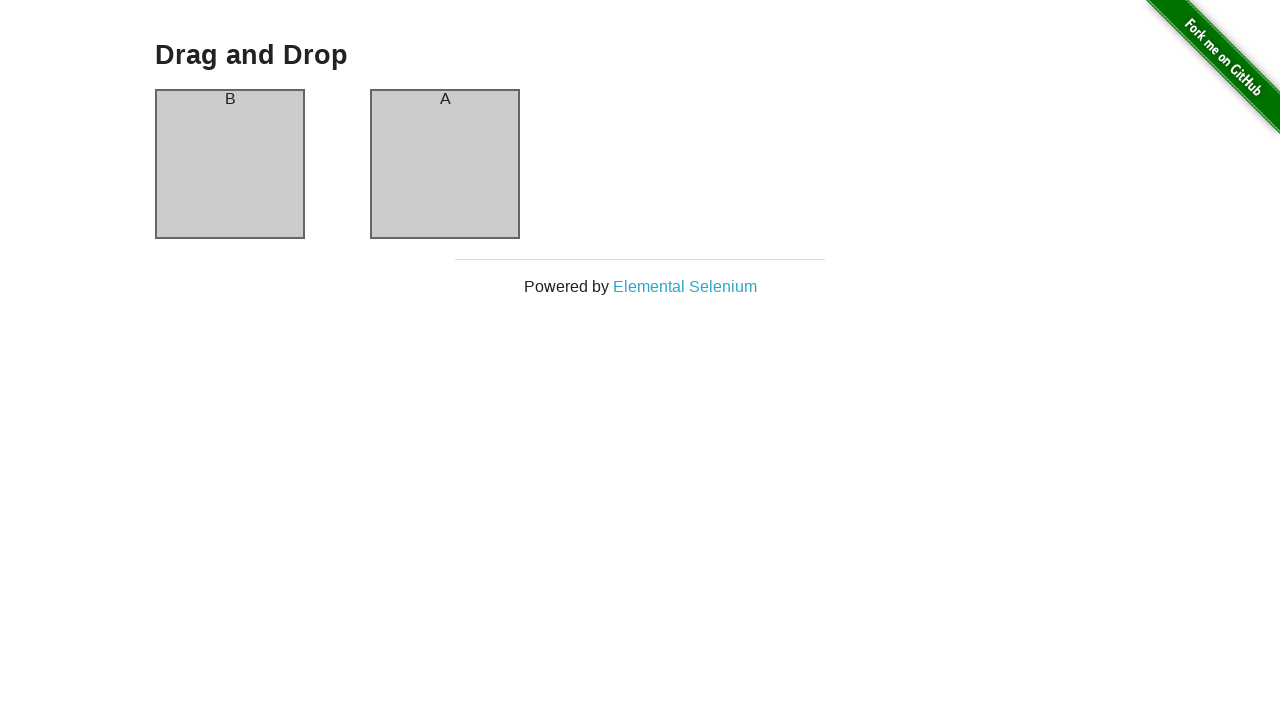